Navigates to JPL Space images page and clicks the full image button to view the featured Mars image

Starting URL: https://data-class-jpl-space.s3.amazonaws.com/JPL_Space/index.html

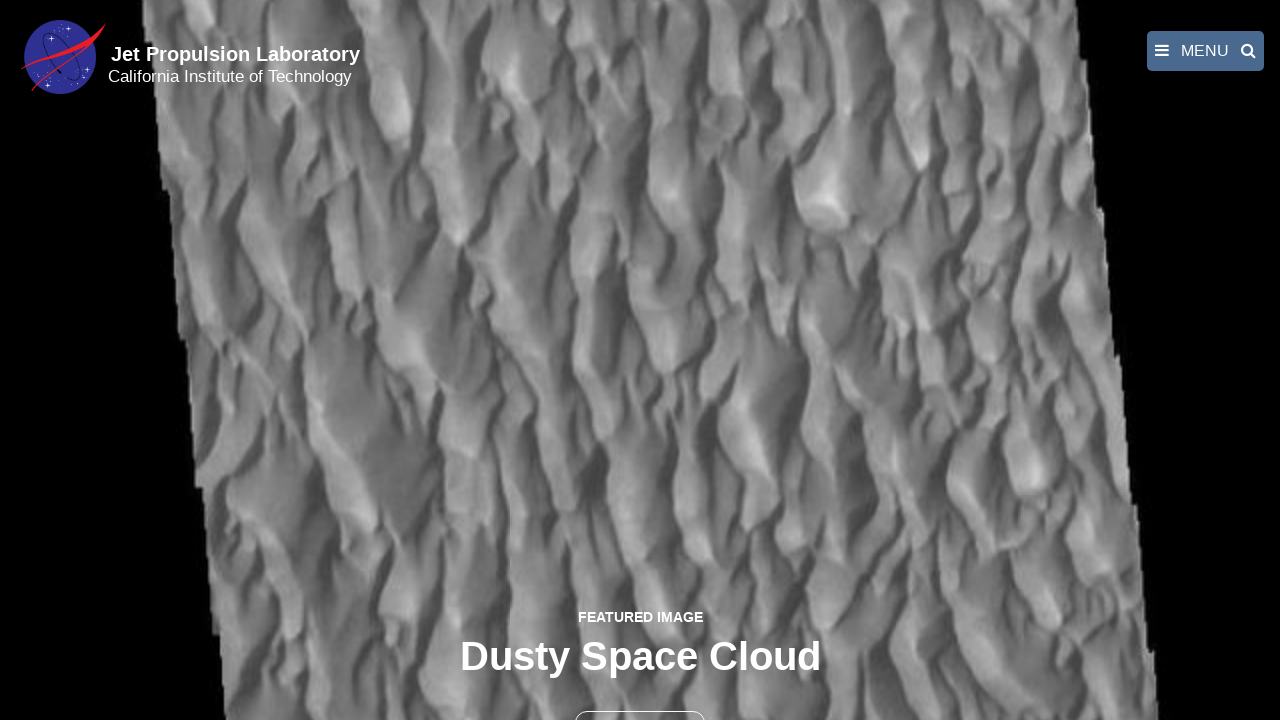

Navigated to JPL Space images page
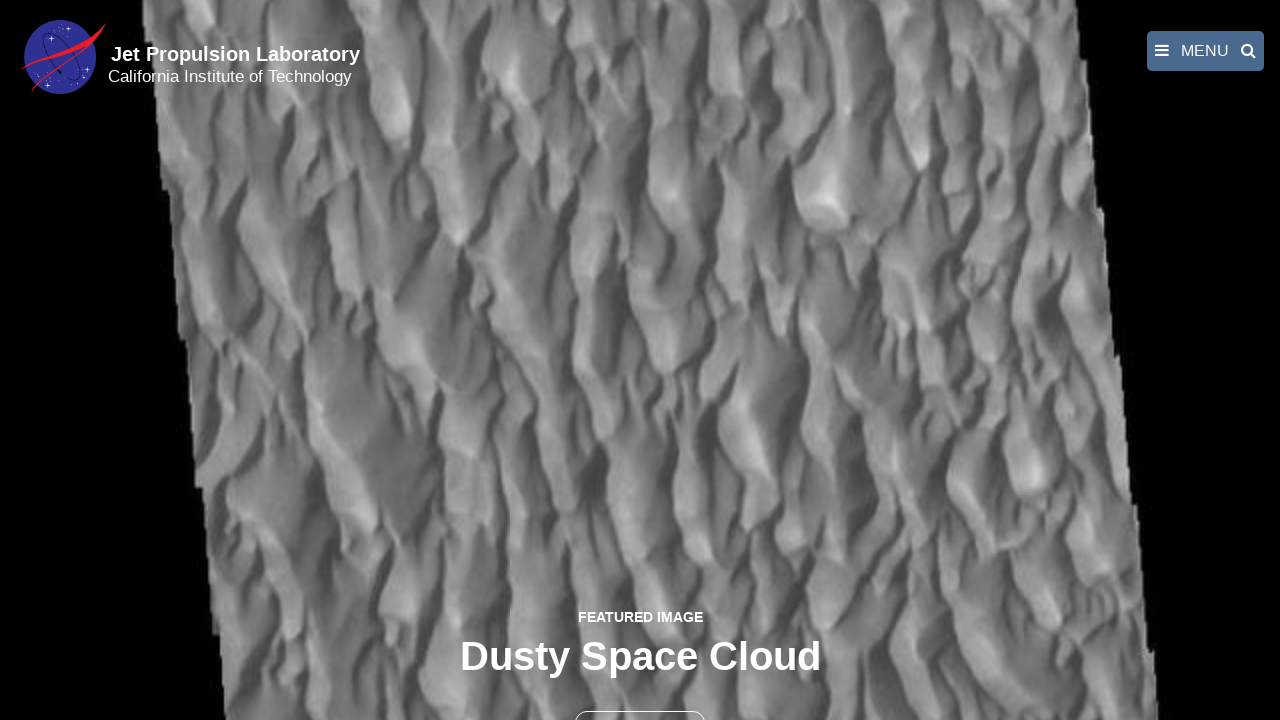

Clicked the full image button to view featured Mars image at (640, 699) on button >> nth=1
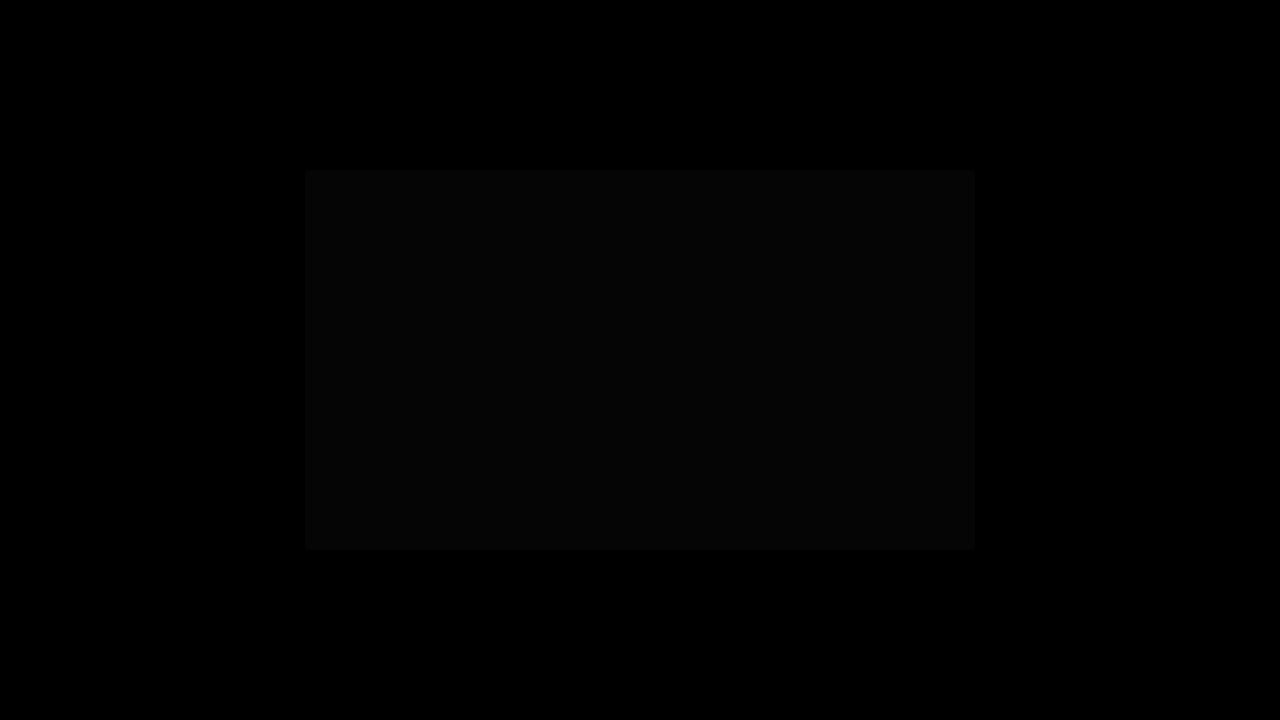

Fancybox image loaded successfully
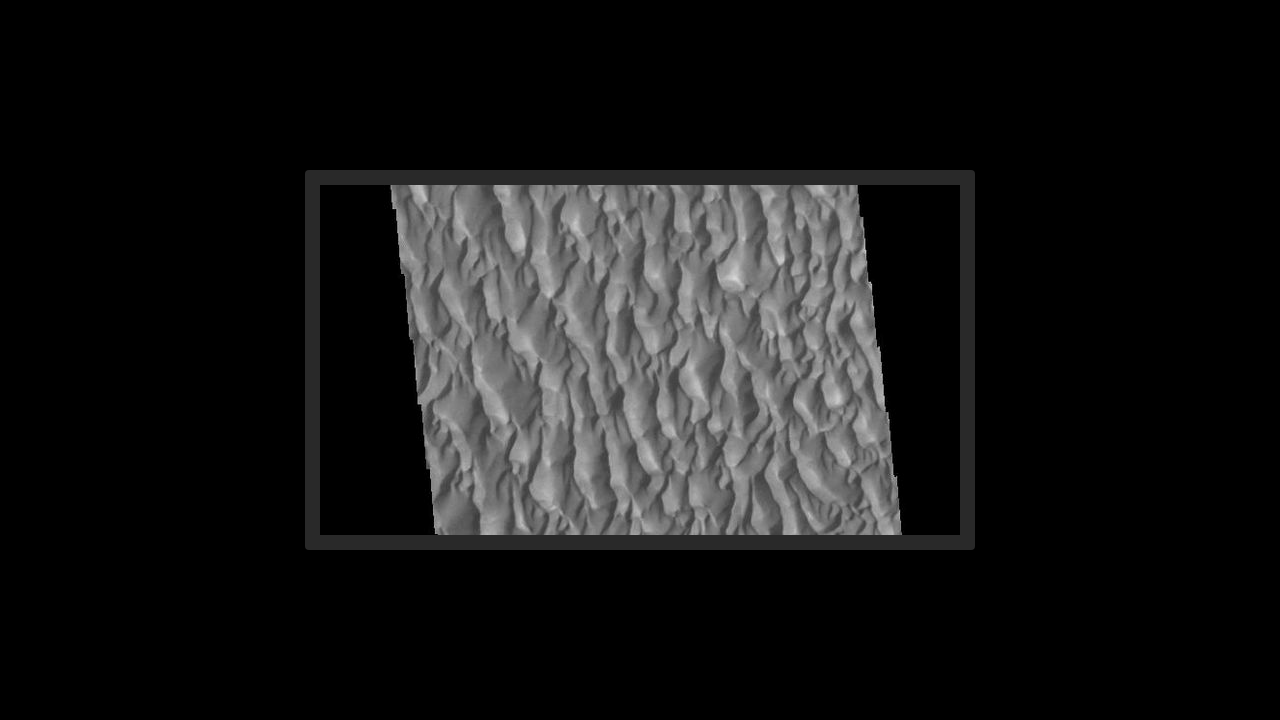

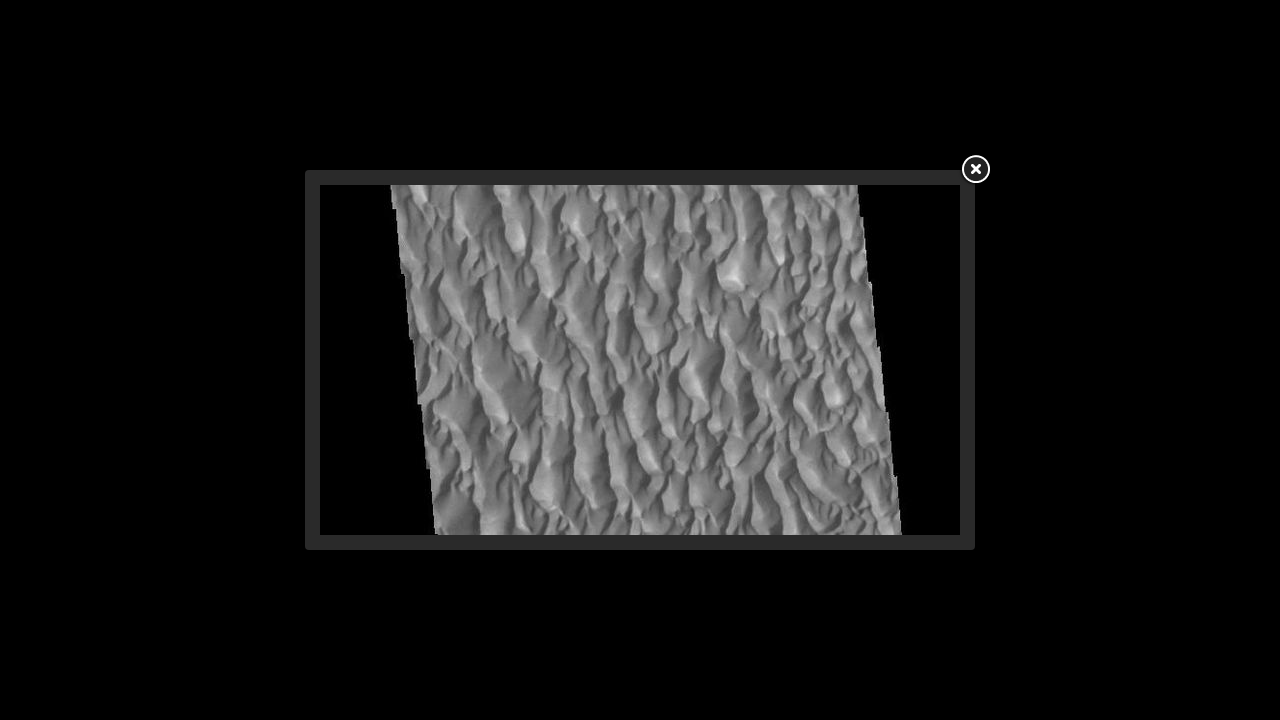